Tests clicking a button identified by CSS class attributes on UI Testing Playground and handling the JavaScript alert that appears. Repeats this action 3 times to verify consistent behavior.

Starting URL: http://uitestingplayground.com/classattr/

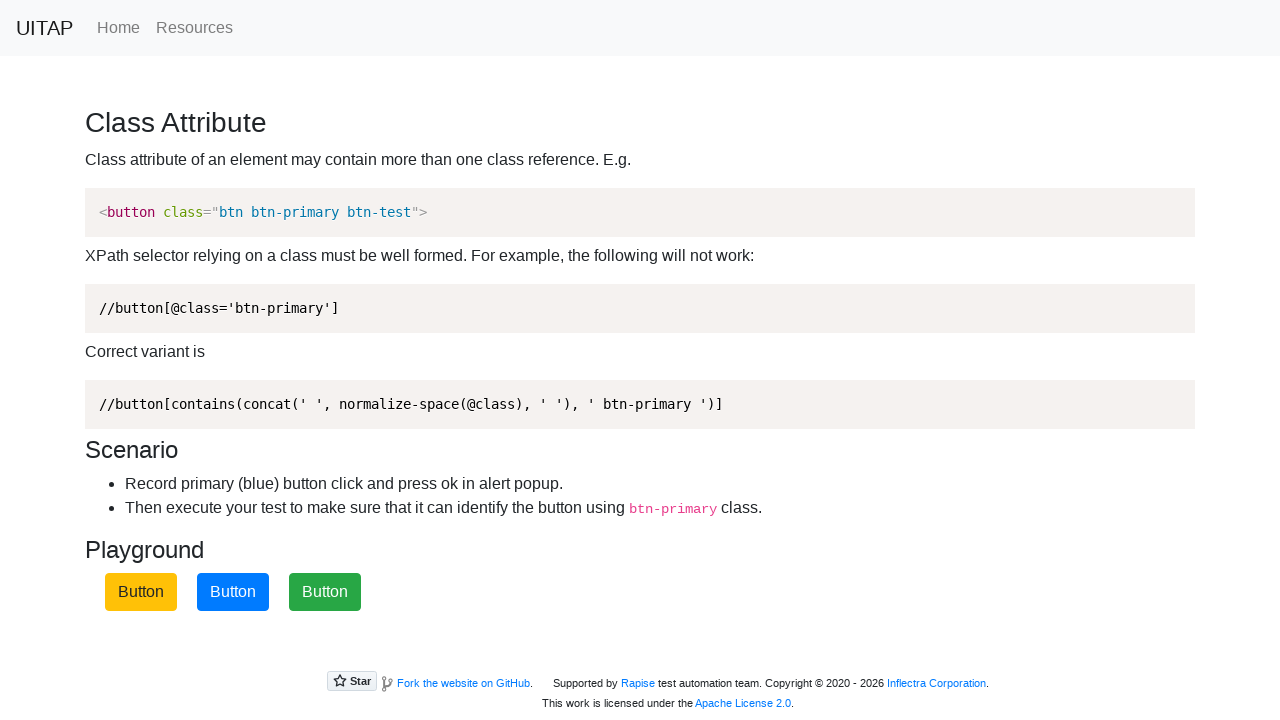

Clicked the primary button identified by CSS classes .btn.btn-primary at (233, 592) on .btn.btn-primary
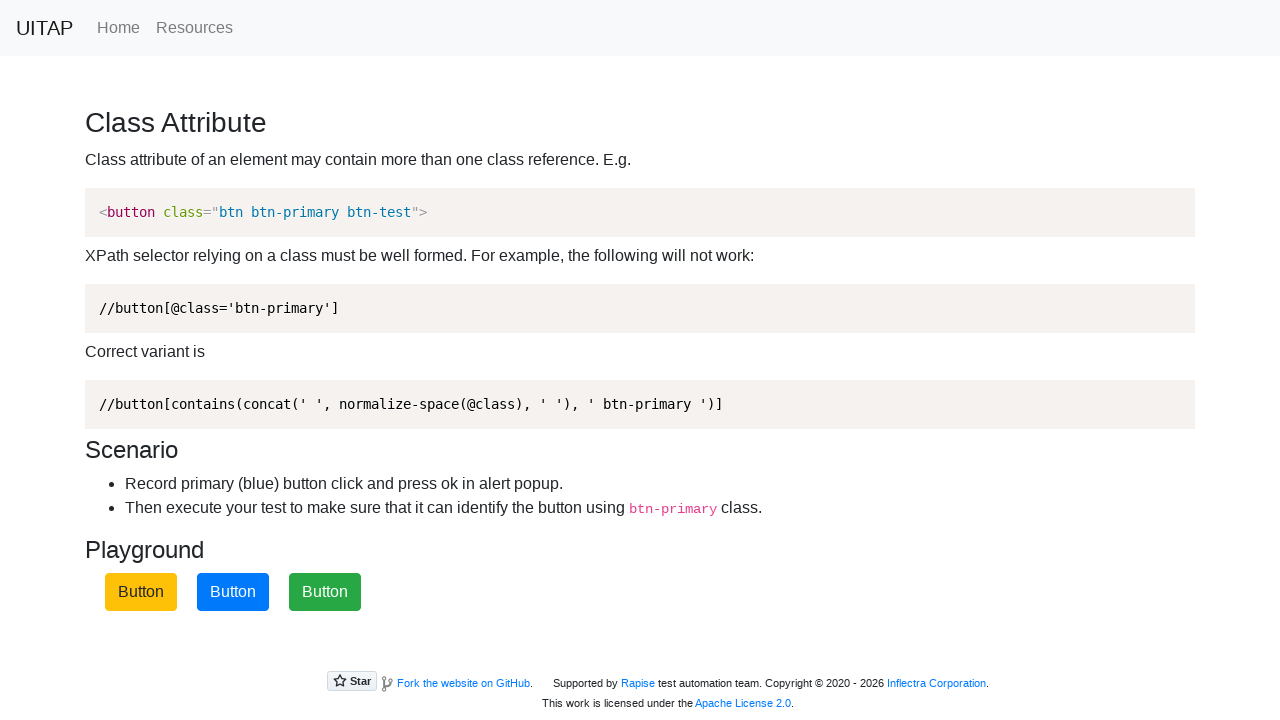

Set up dialog handler to accept JavaScript alerts
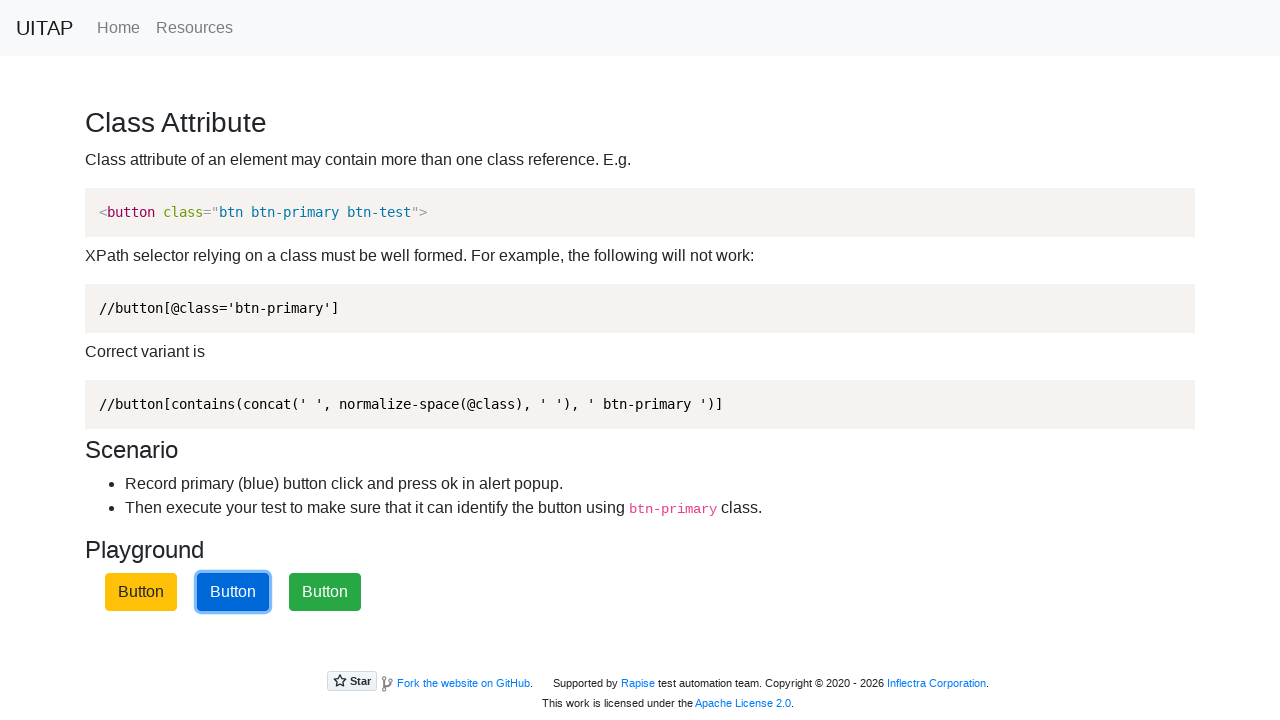

Clicked the primary button identified by CSS classes .btn.btn-primary at (233, 592) on .btn.btn-primary
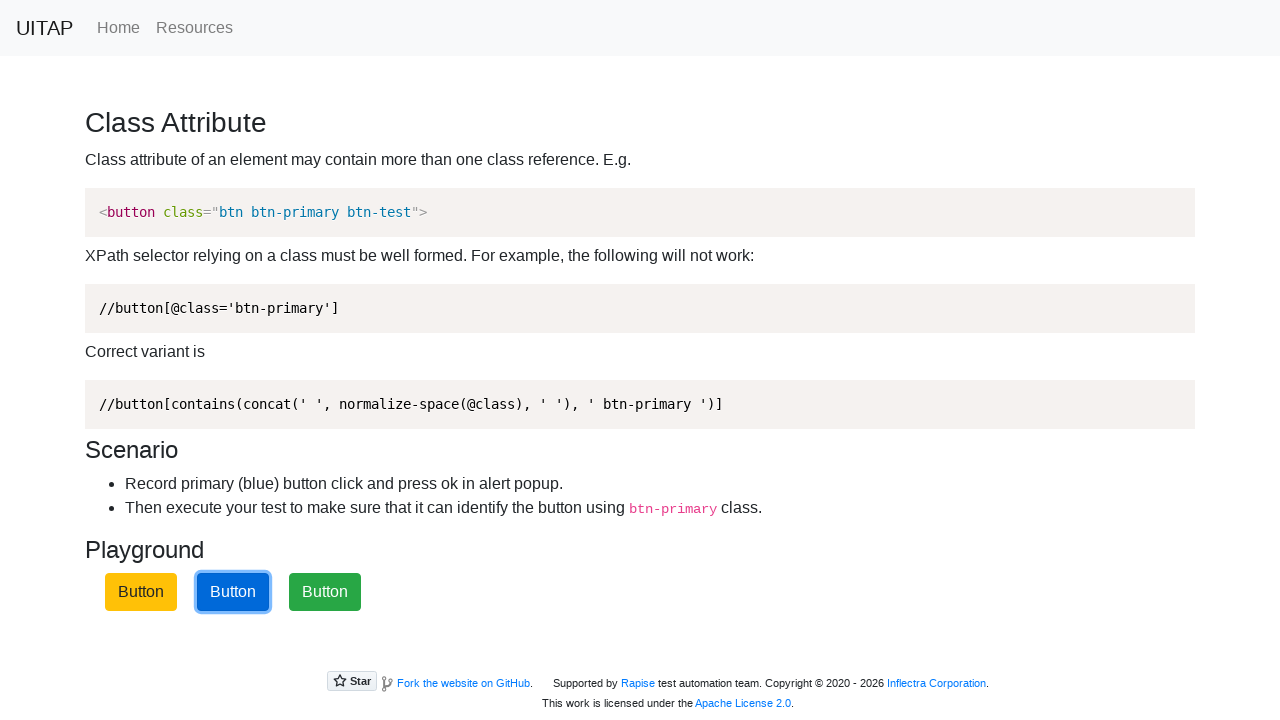

Set up dialog handler to accept JavaScript alerts
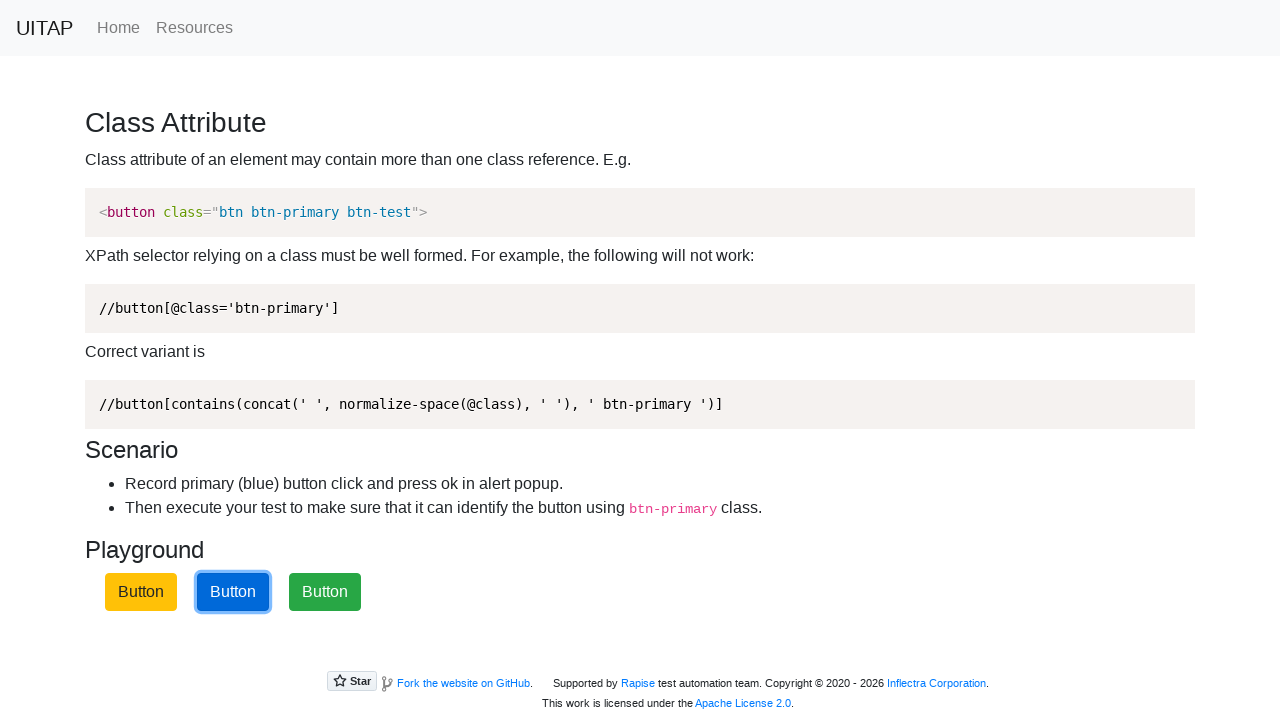

Clicked the primary button identified by CSS classes .btn.btn-primary at (233, 592) on .btn.btn-primary
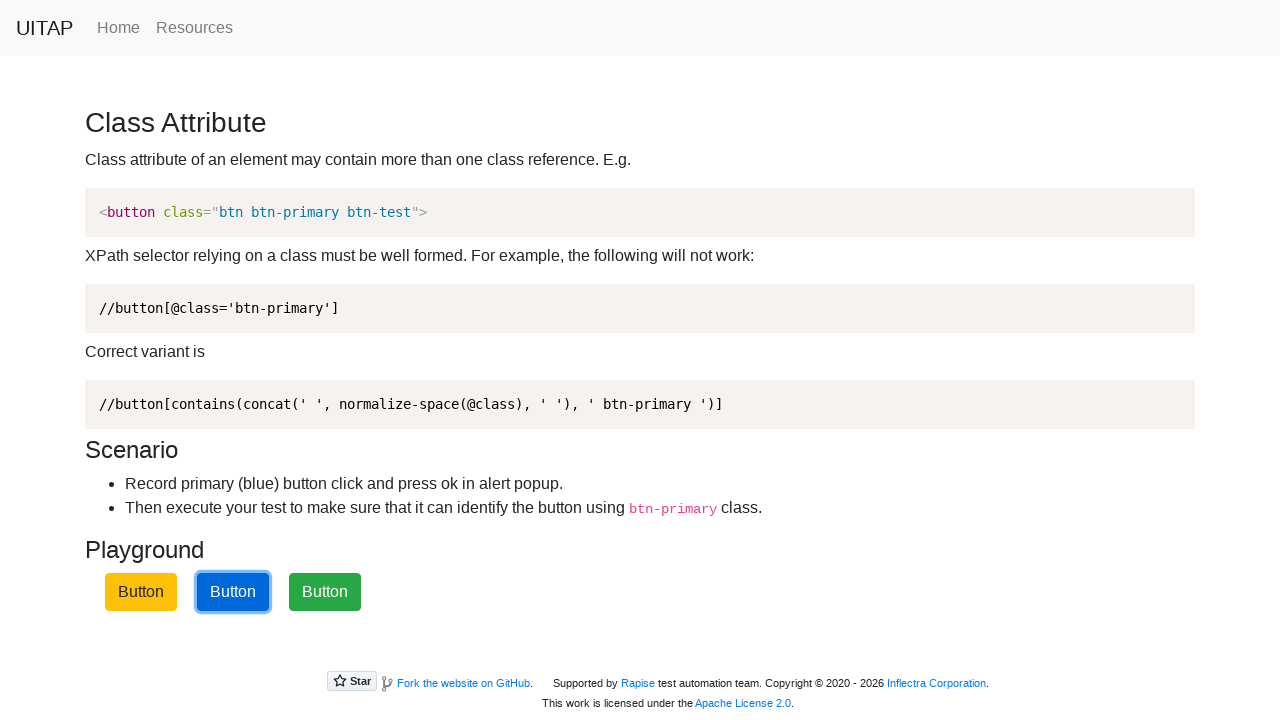

Set up dialog handler to accept JavaScript alerts
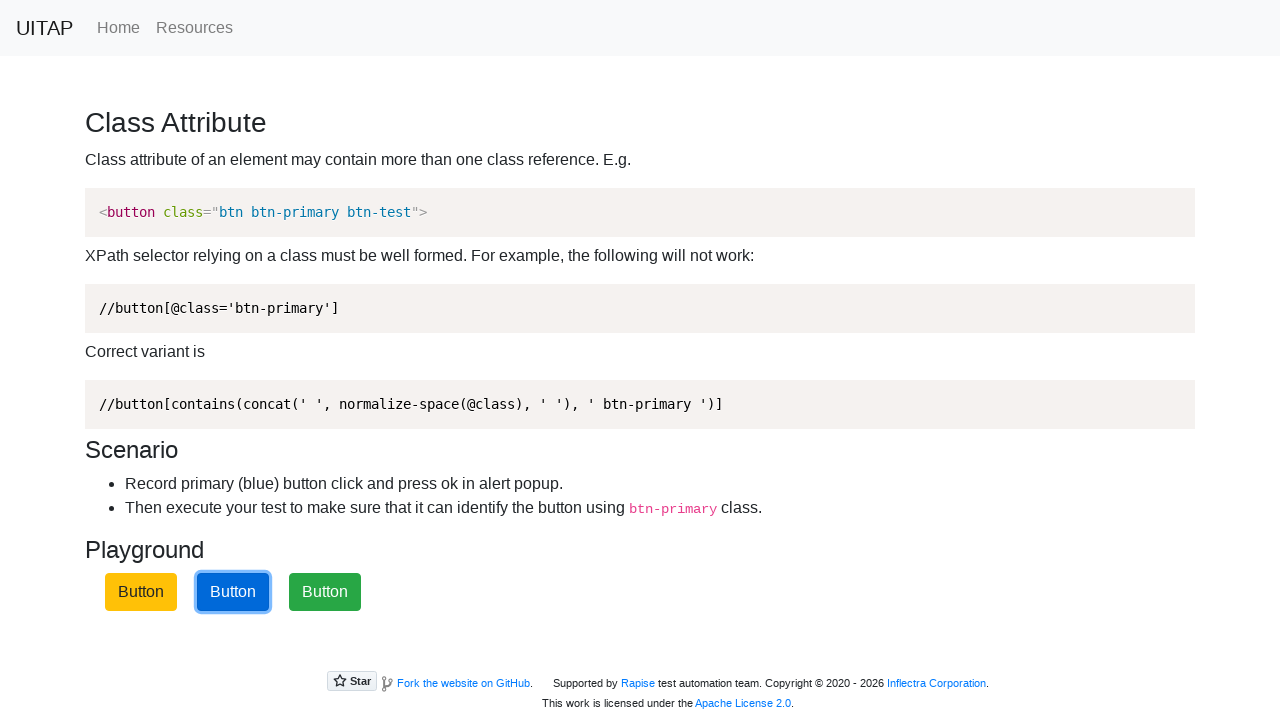

Clicked the primary button (first explicit click) at (233, 592) on .btn.btn-primary
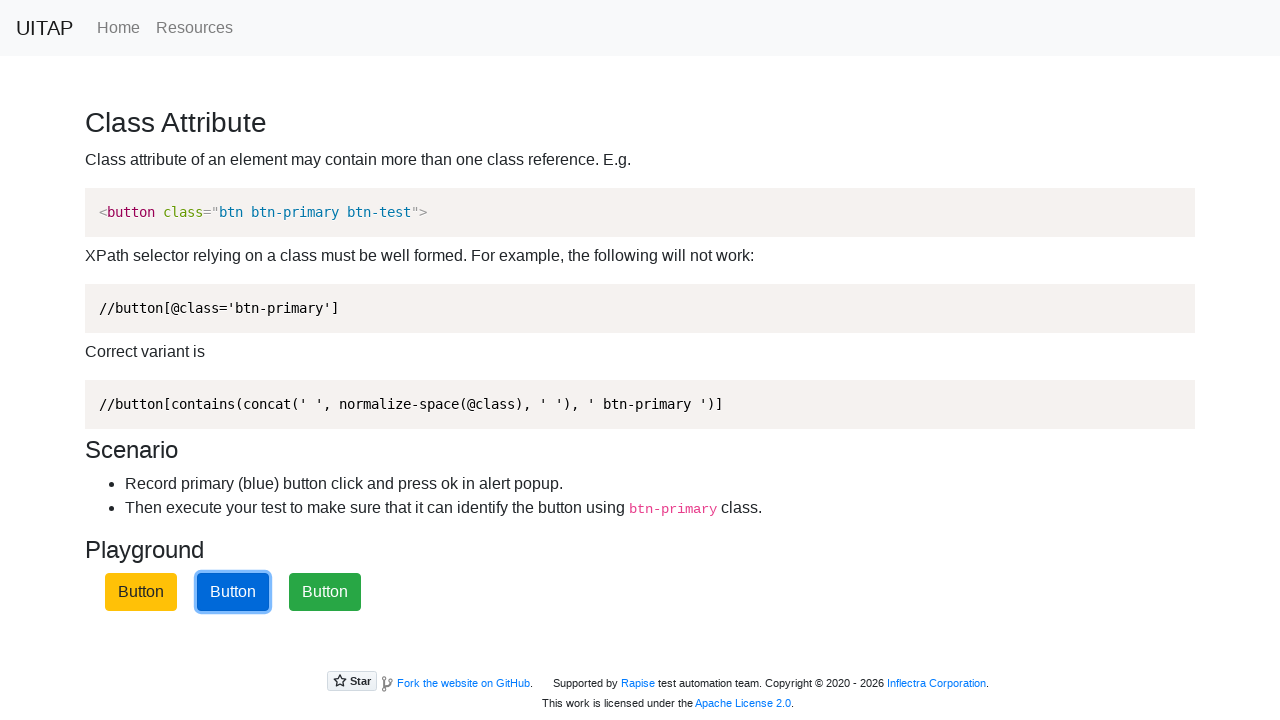

Waited 500ms for alert to appear
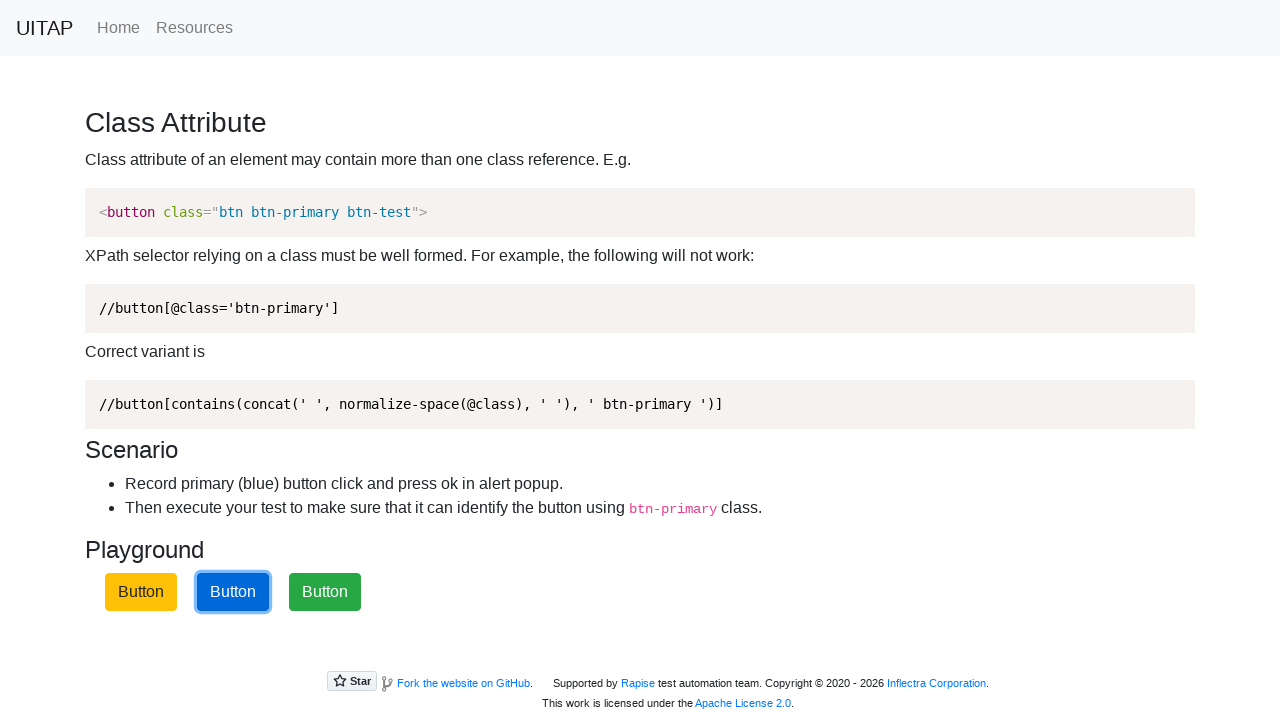

Clicked the primary button (second explicit click) at (233, 592) on .btn.btn-primary
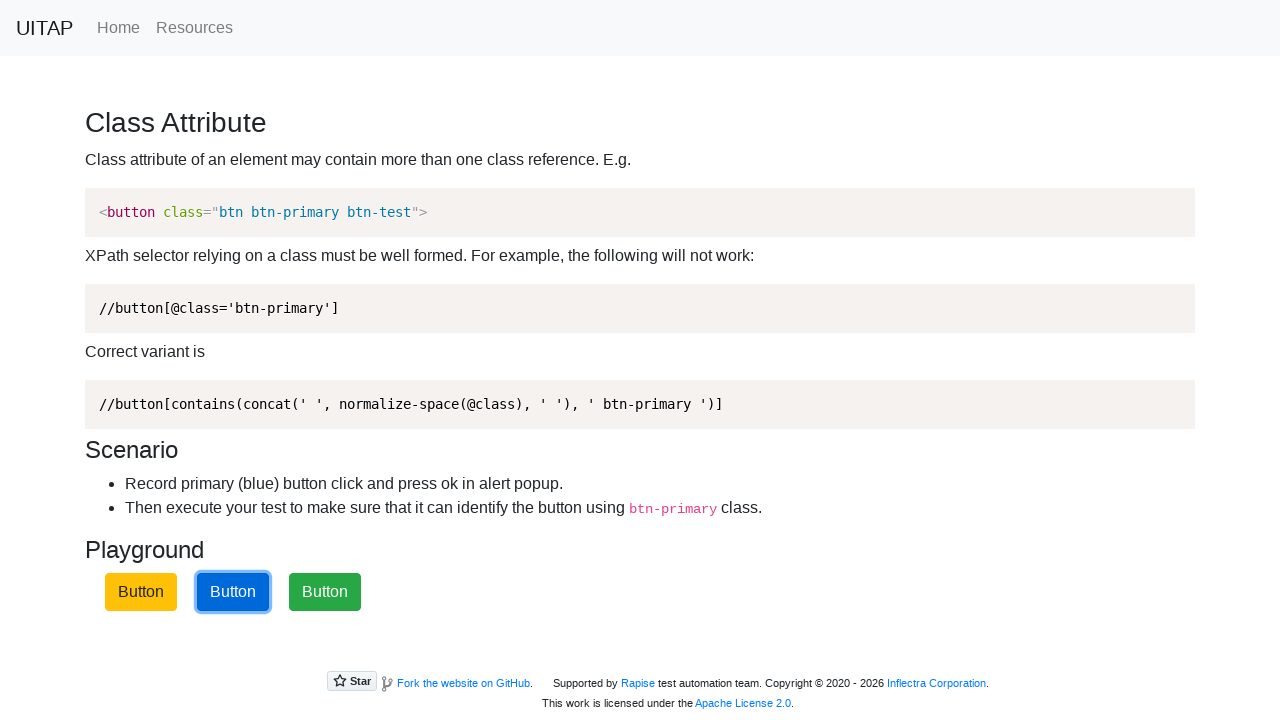

Waited 500ms for alert to appear
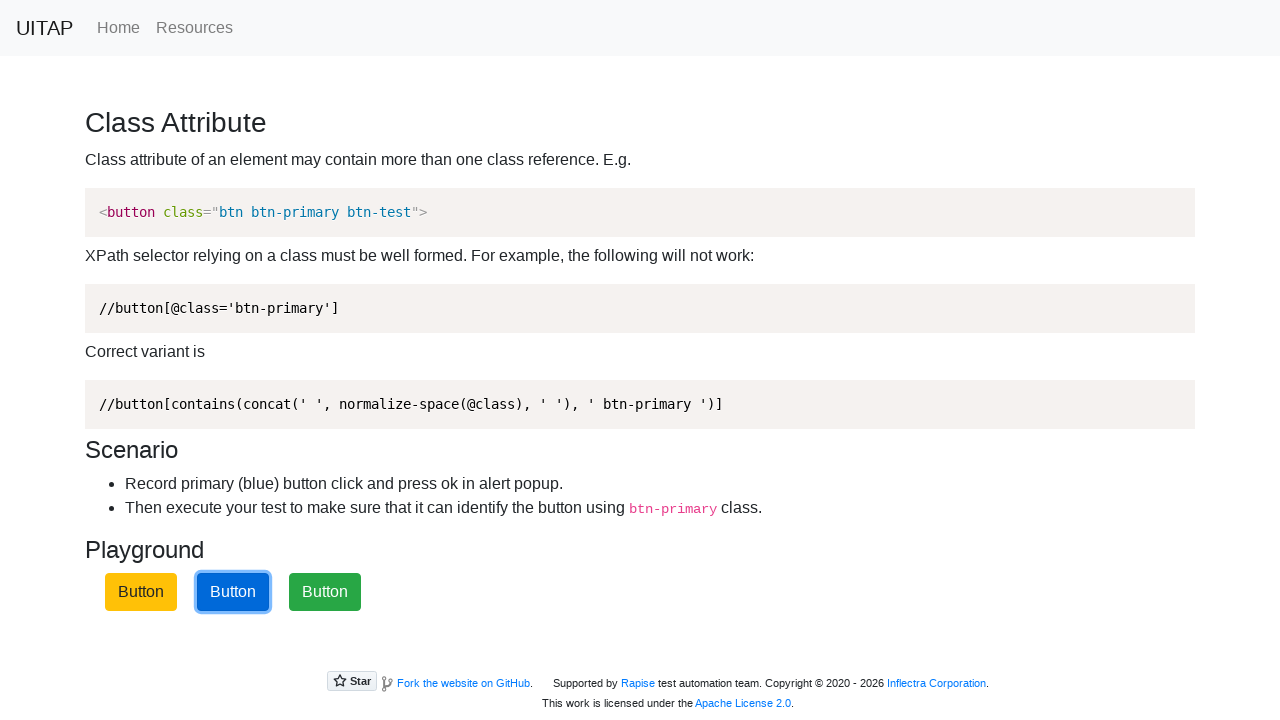

Clicked the primary button (third explicit click) at (233, 592) on .btn.btn-primary
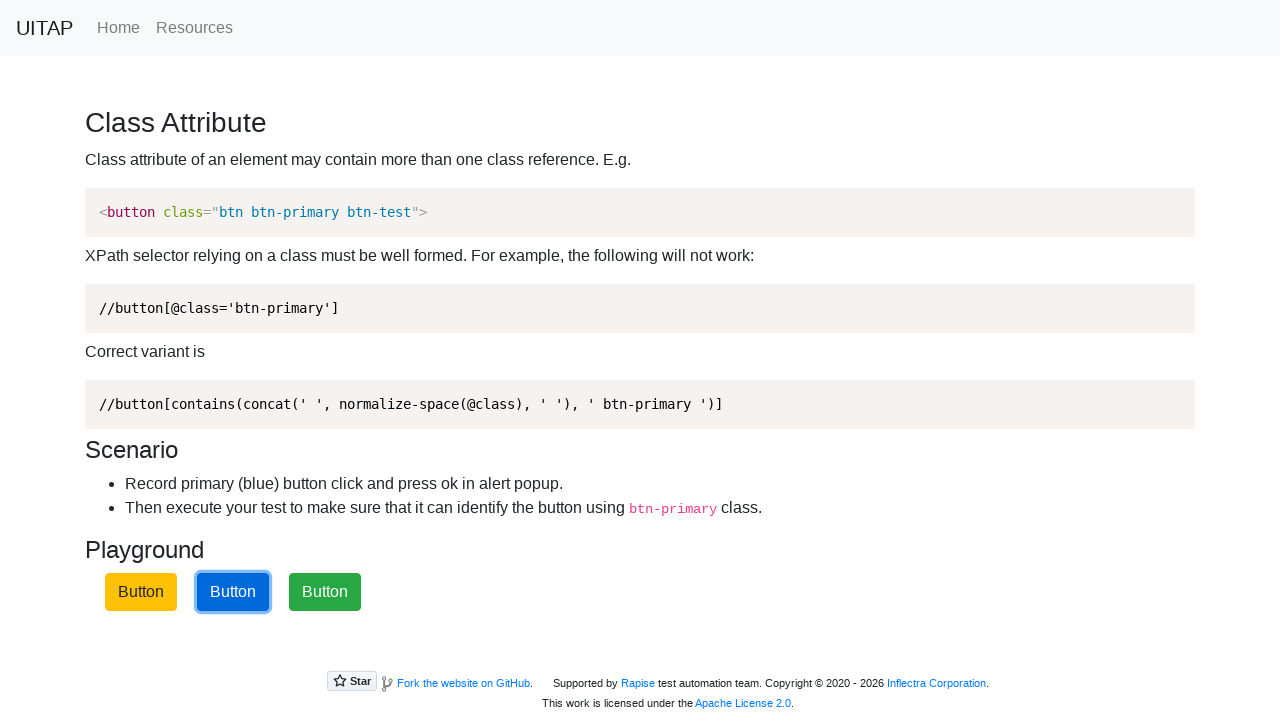

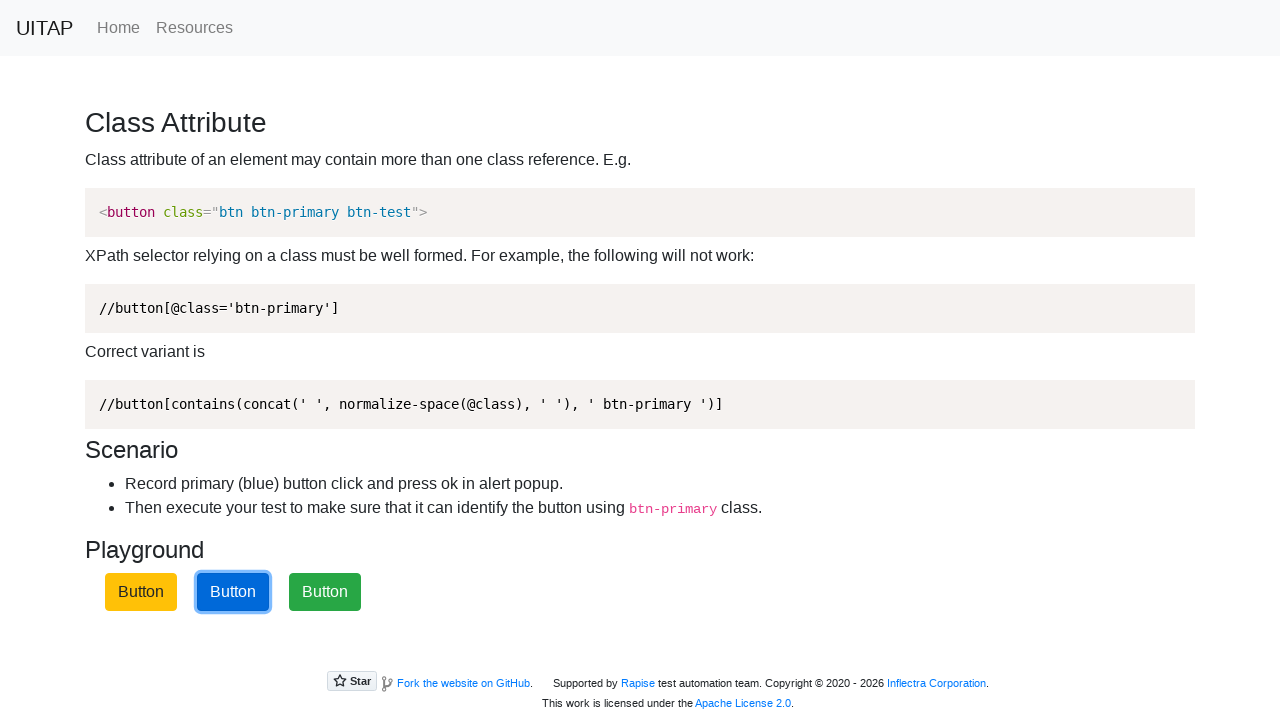